Tests a text box form by submitting multiple sets of user information including name, email, and addresses

Starting URL: https://demoqa.com/text-box

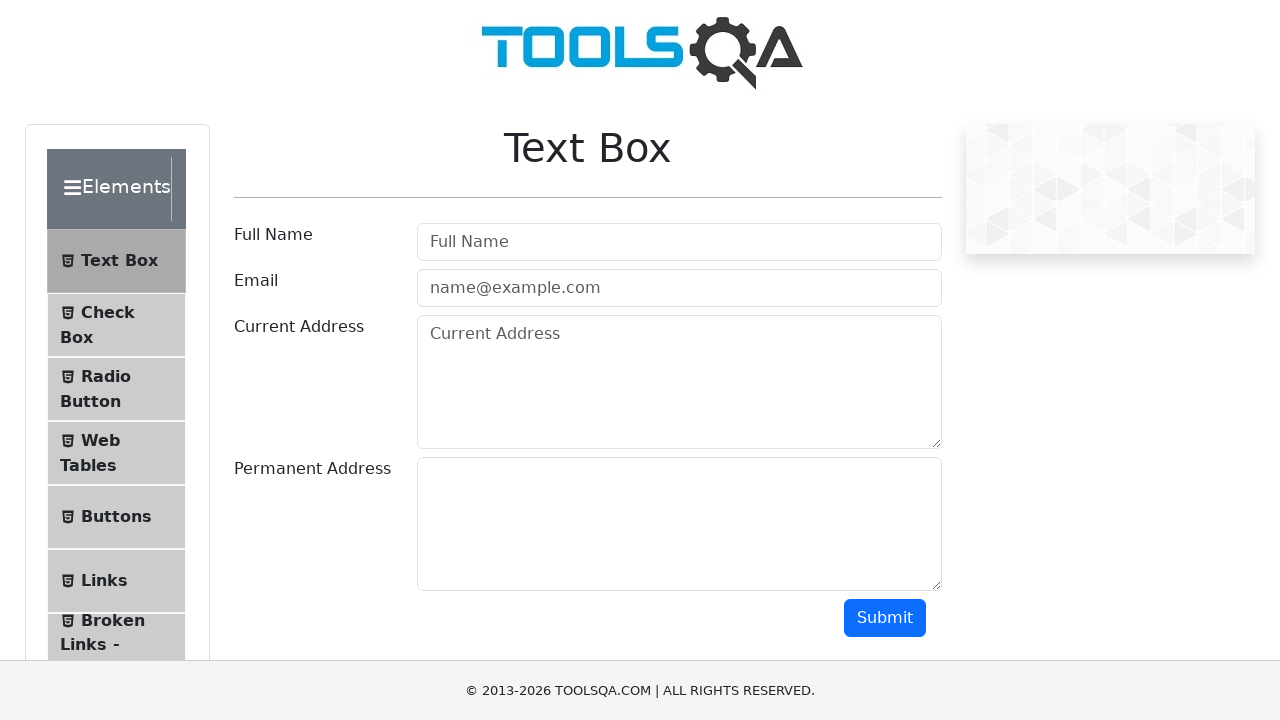

Filled name field with 'Ratko Repic' on #userName
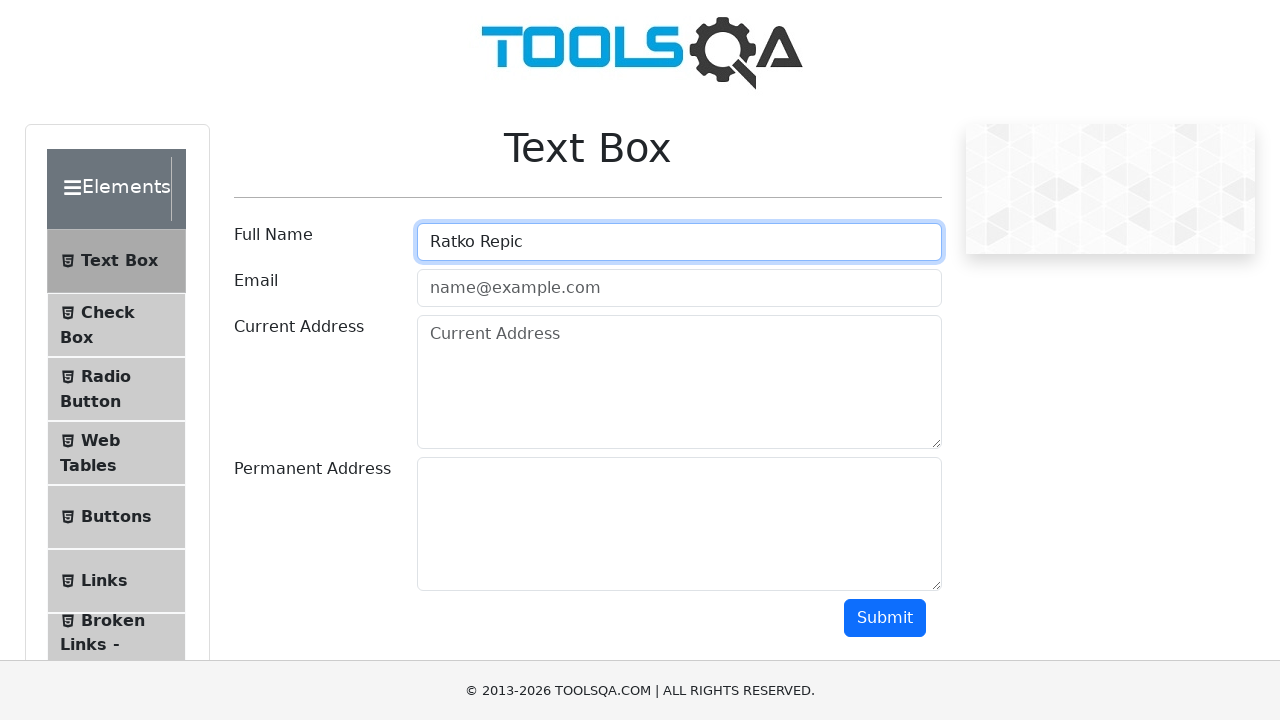

Filled email field with 'ratko.nesto@gmail.com' on #userEmail
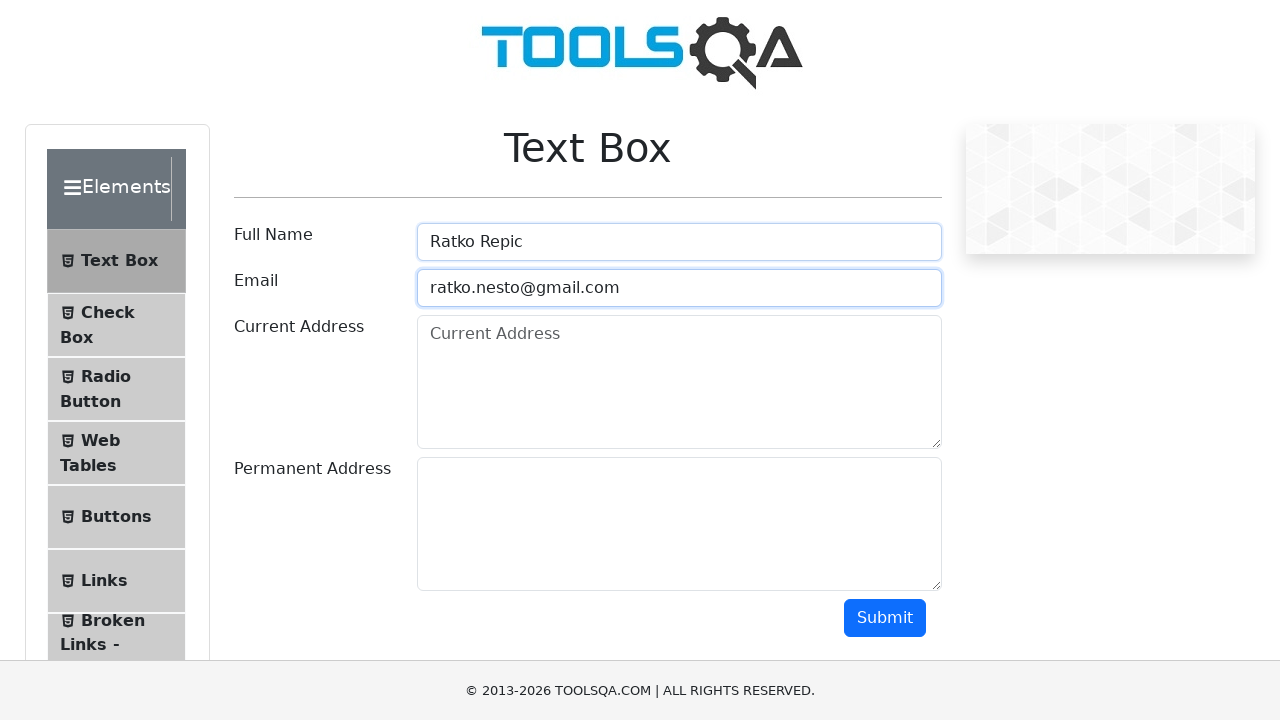

Filled current address with 'ulica 2, Novi Sad, Srbija' on #currentAddress
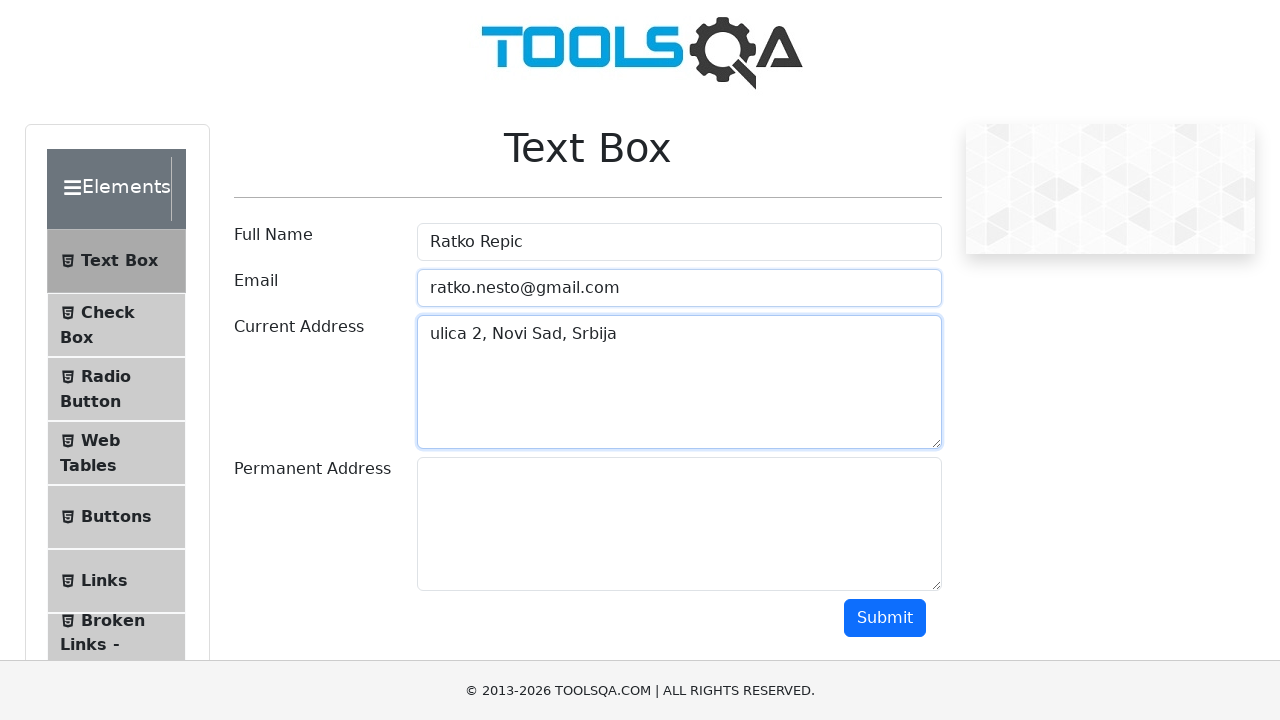

Filled permanent address with 'ulica 12, Novi Sad, Srbija' on #permanentAddress
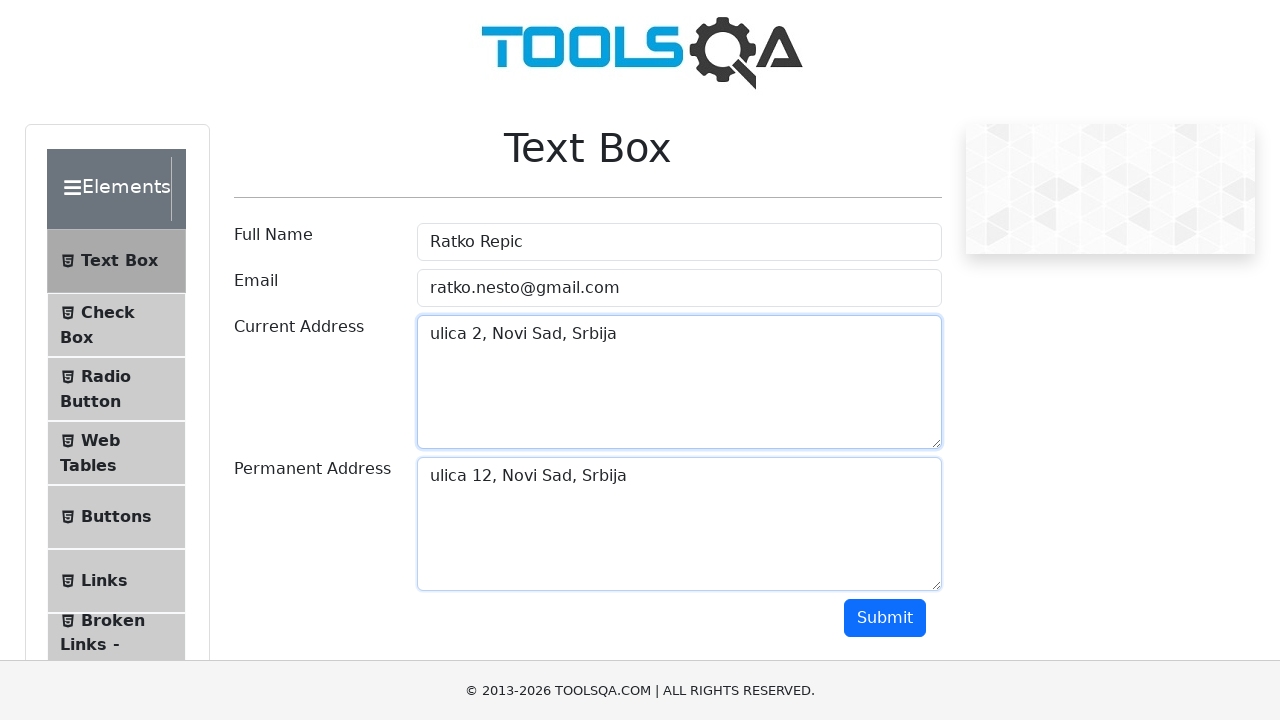

Clicked Submit button for user 1 at (885, 618) on button:has-text('Submit')
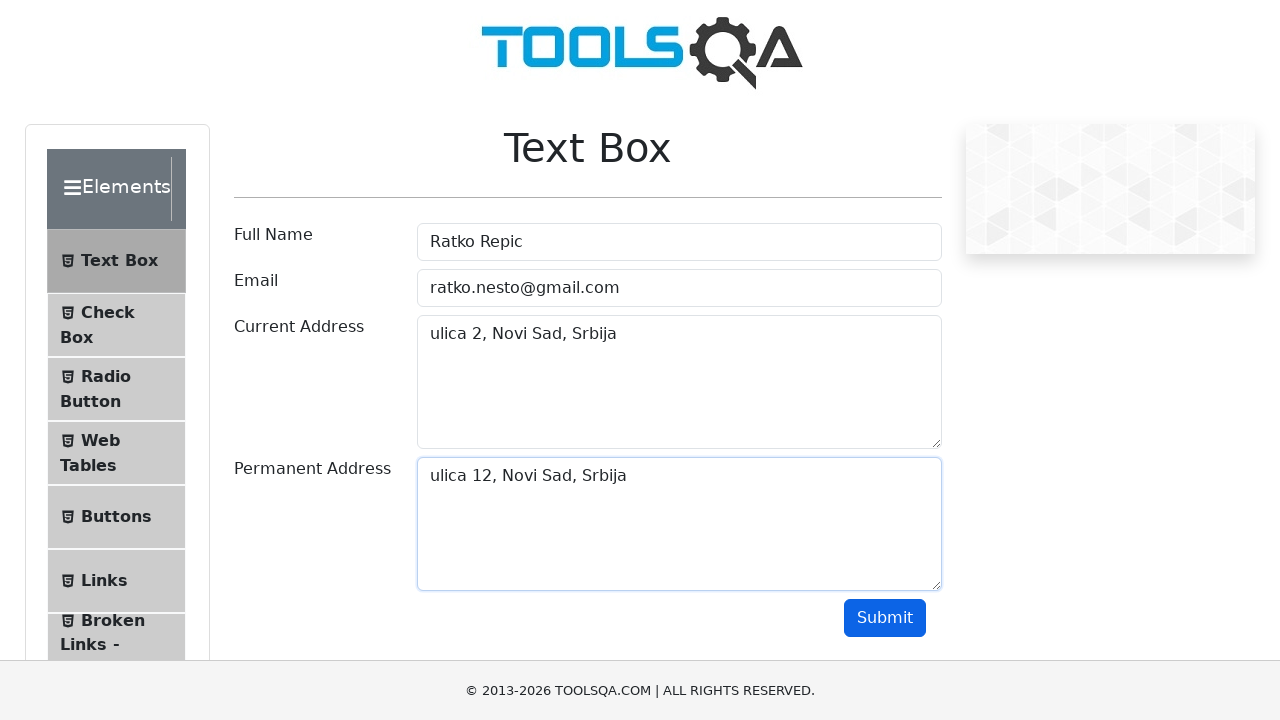

Waited 2 seconds for form submission to complete
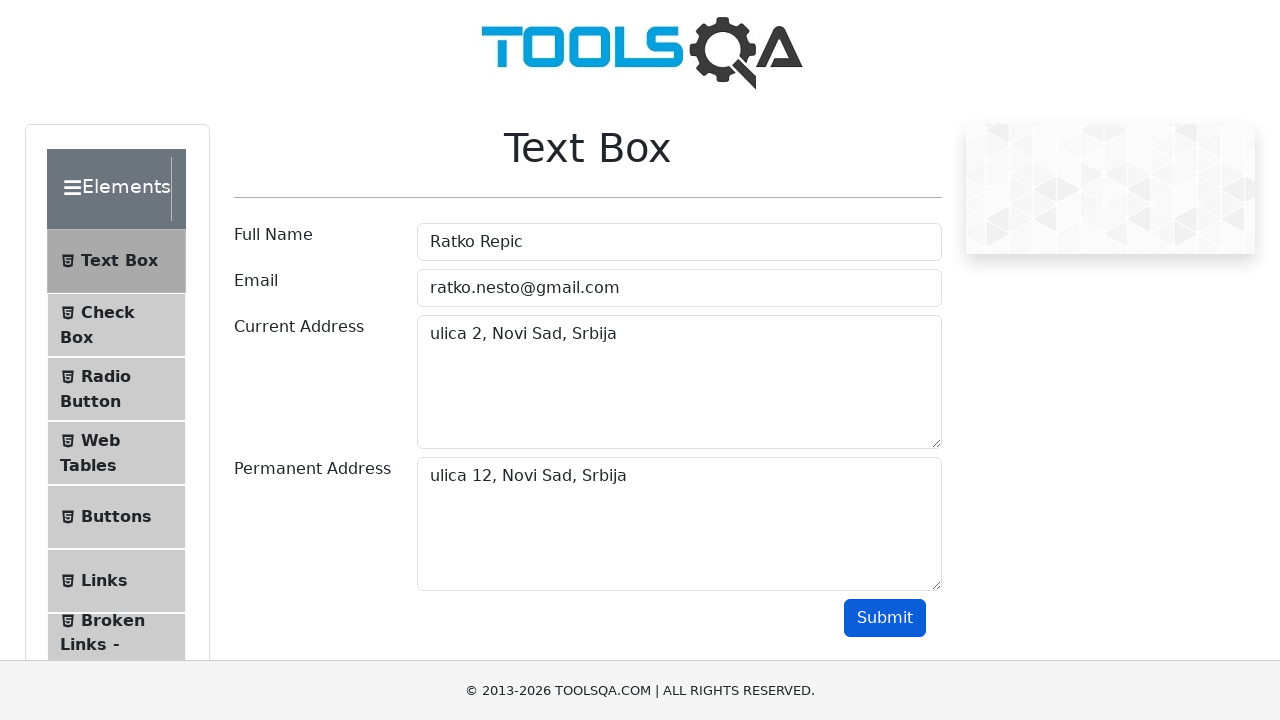

Reloaded page for next form submission
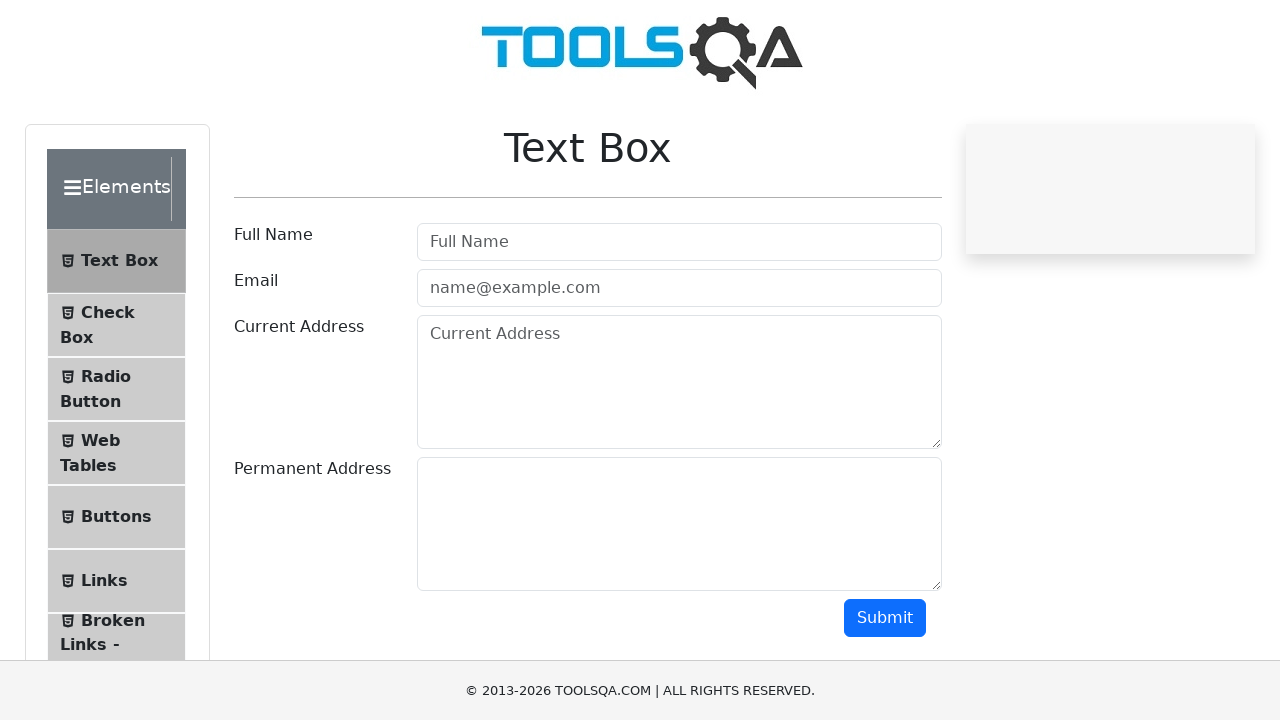

Filled name field with 'Pera Peric' on #userName
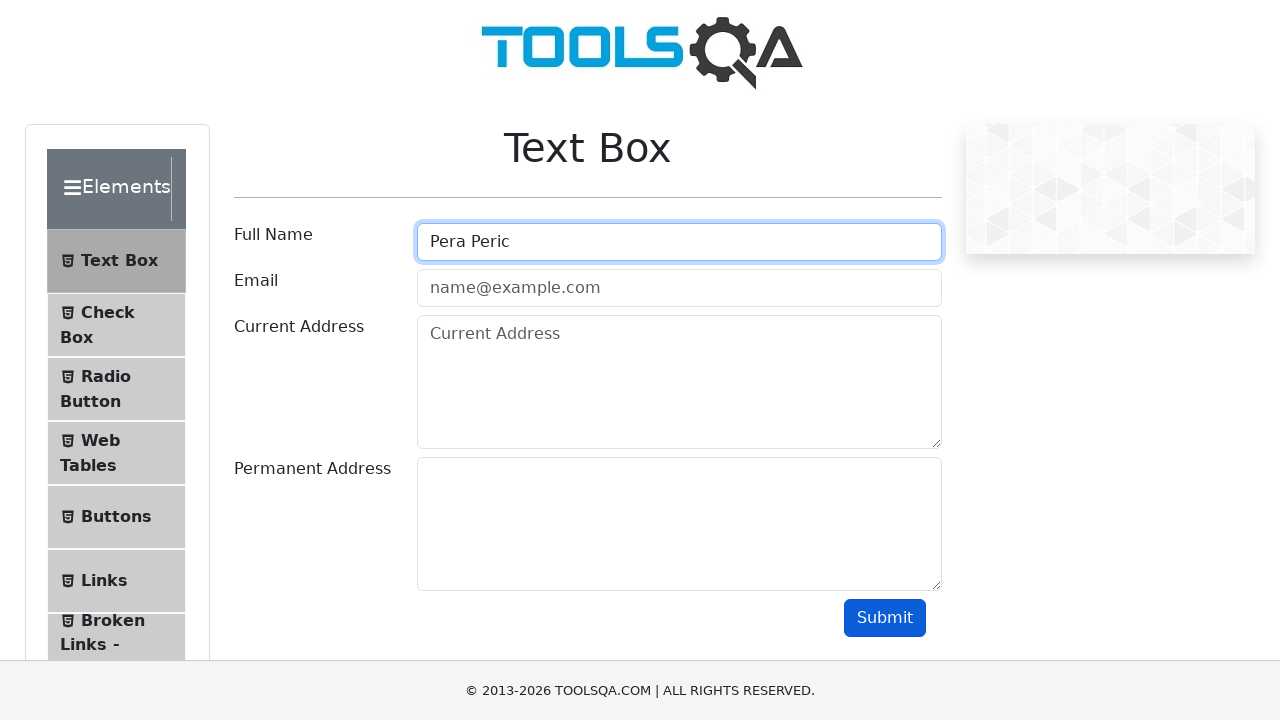

Filled email field with 'peraperici.svasta@gmail.com' on #userEmail
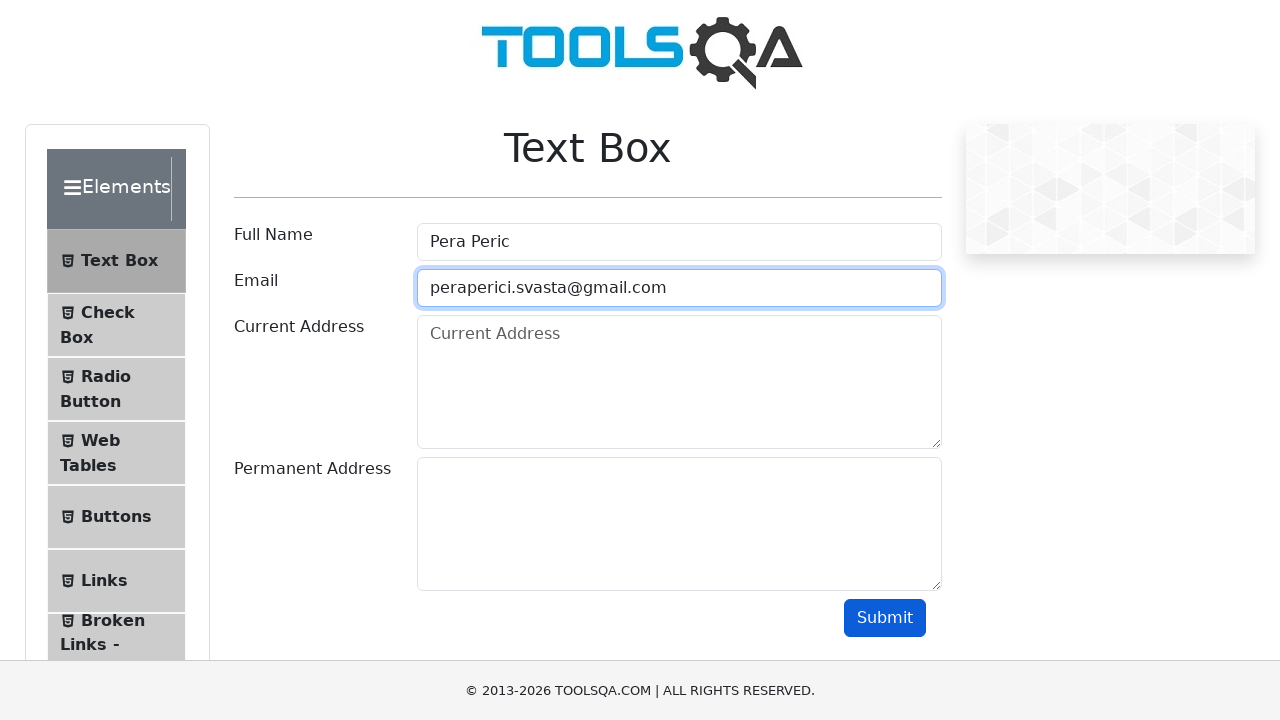

Filled current address with 'ulica 23, Novi Sad, Srbija' on #currentAddress
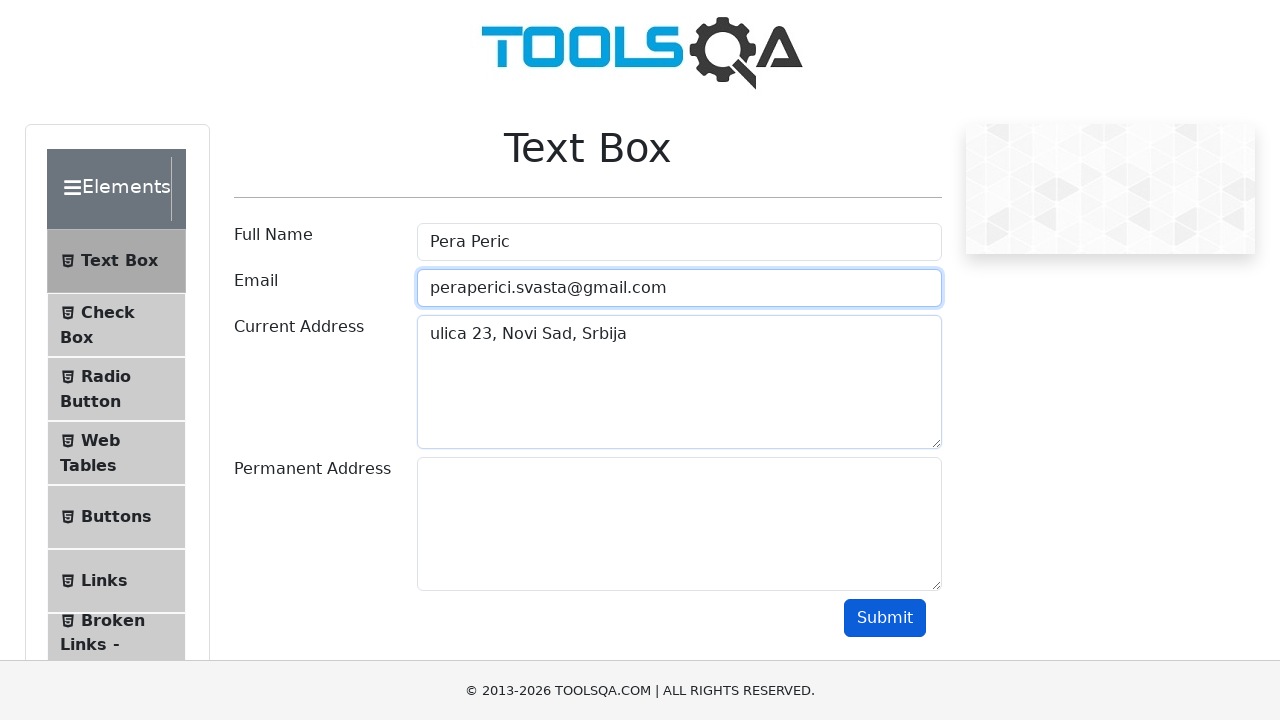

Filled permanent address with 'ulica 72, Novi Sad, Srbija' on #permanentAddress
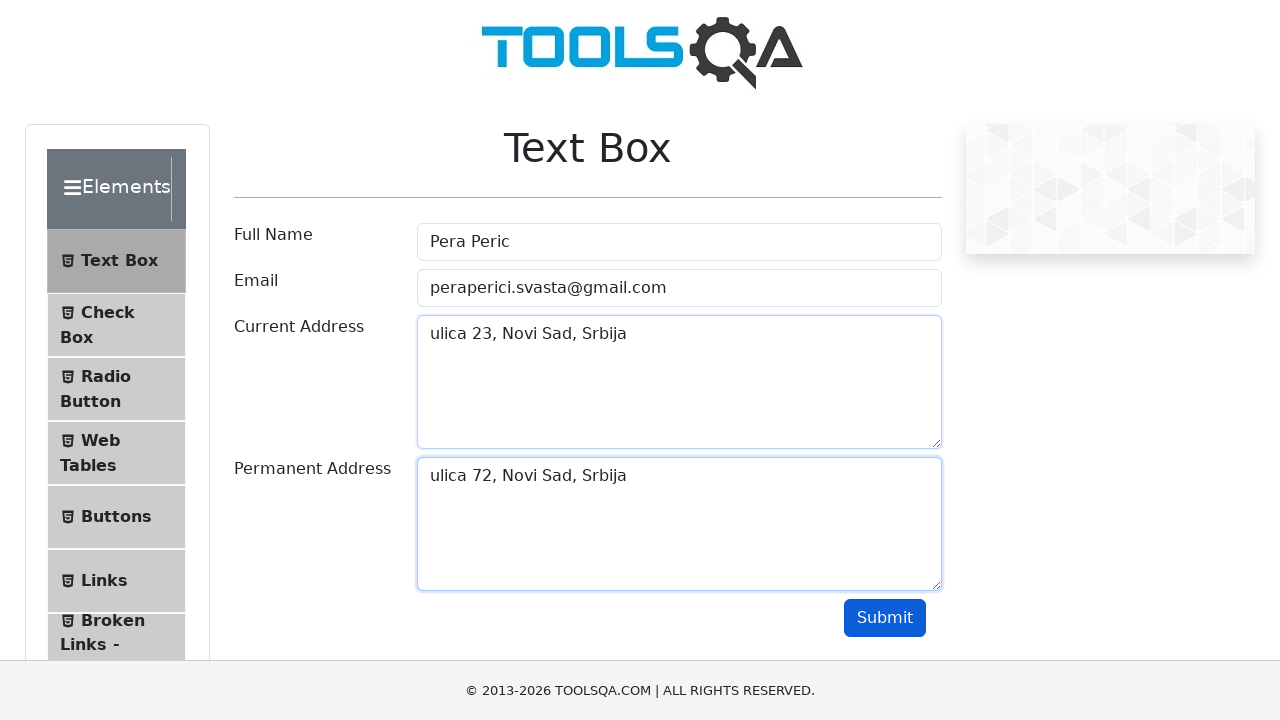

Clicked Submit button for user 2 at (885, 618) on button:has-text('Submit')
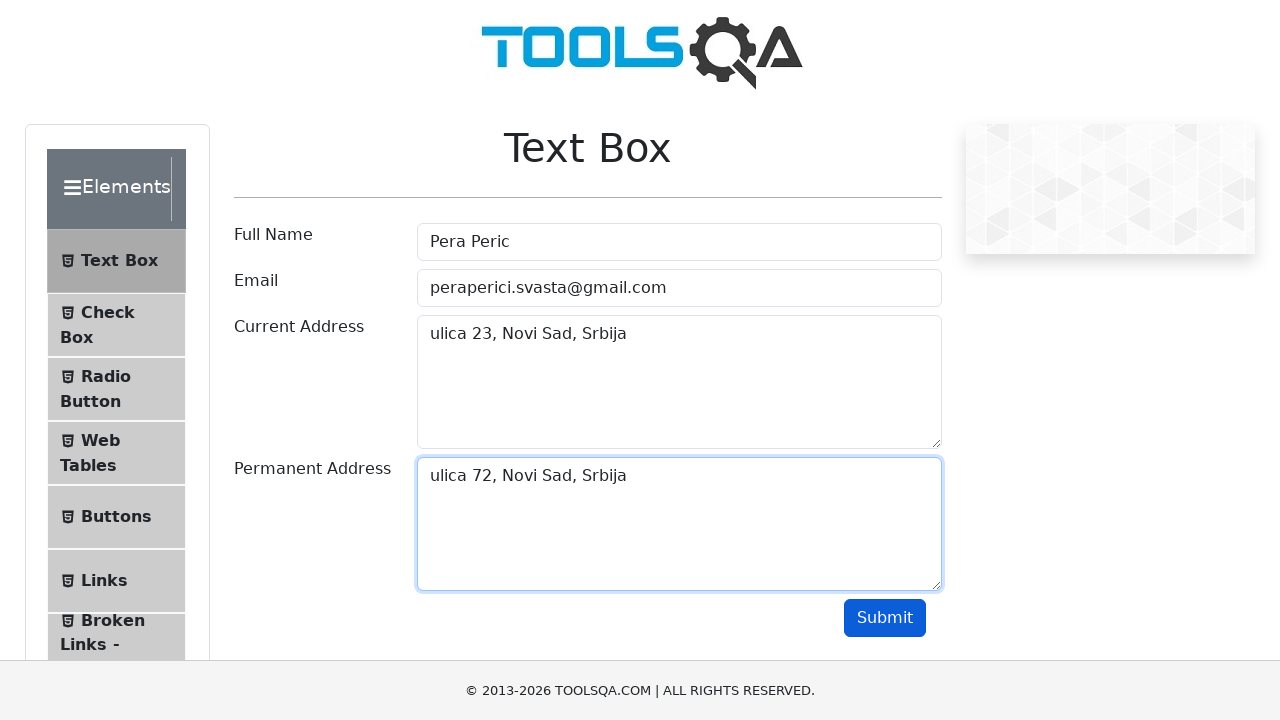

Waited 2 seconds for form submission to complete
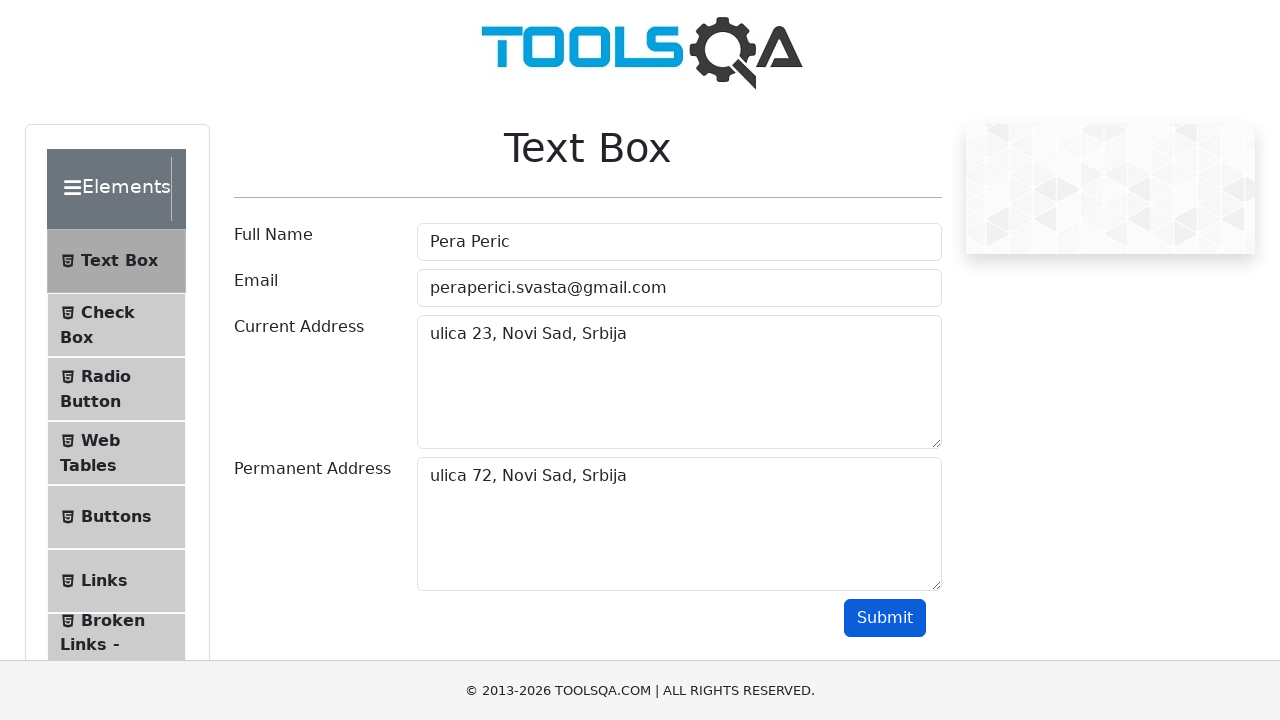

Reloaded page for next form submission
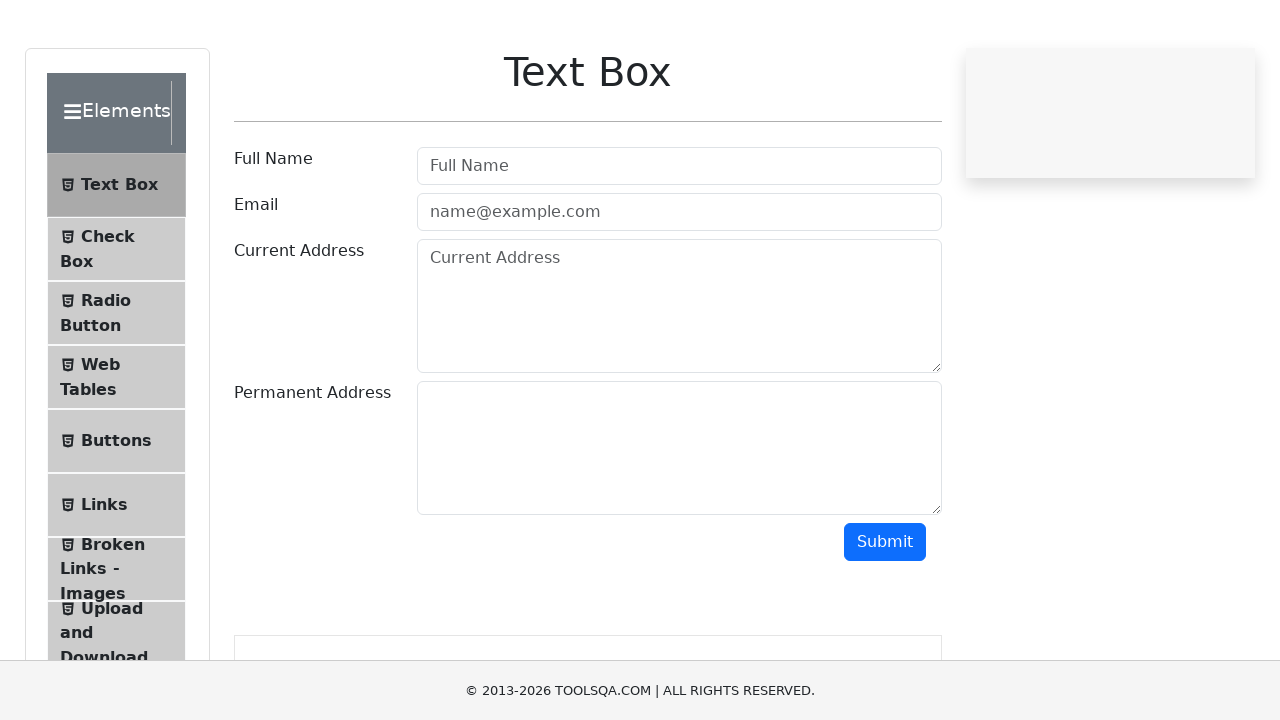

Filled name field with 'Milan Milic' on #userName
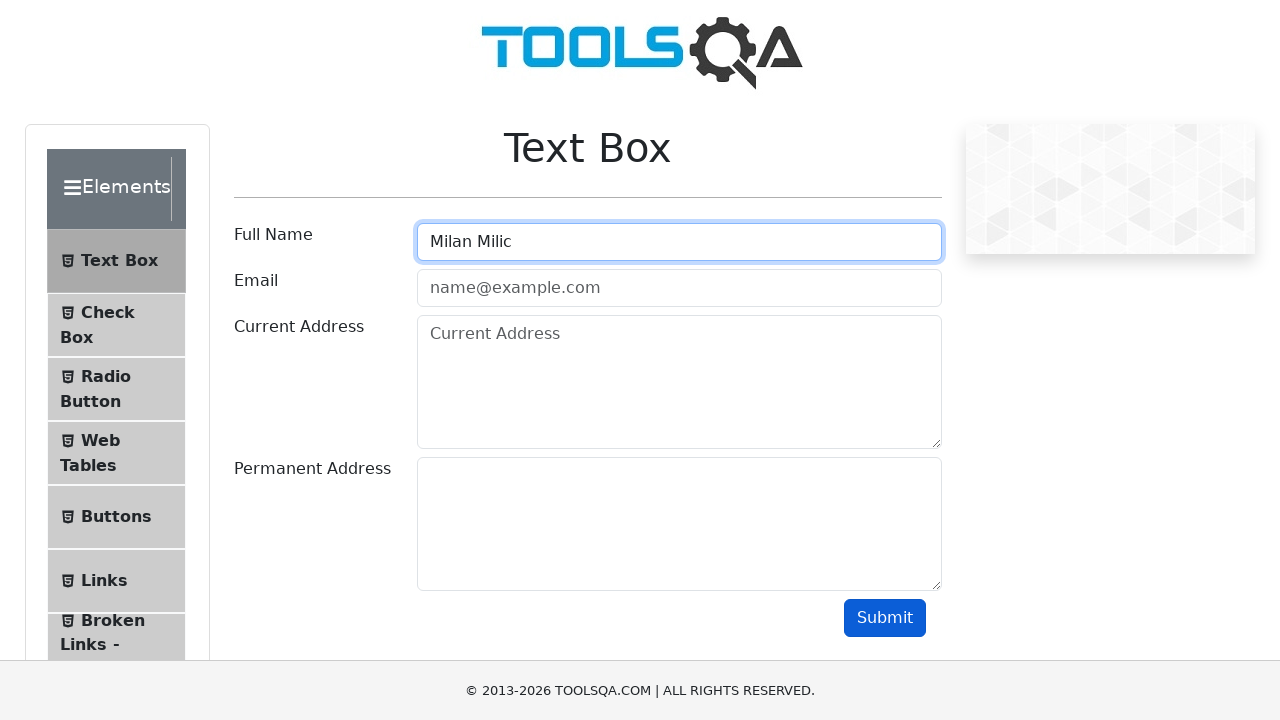

Filled email field with 'milan.kogdekako@gmail.com' on #userEmail
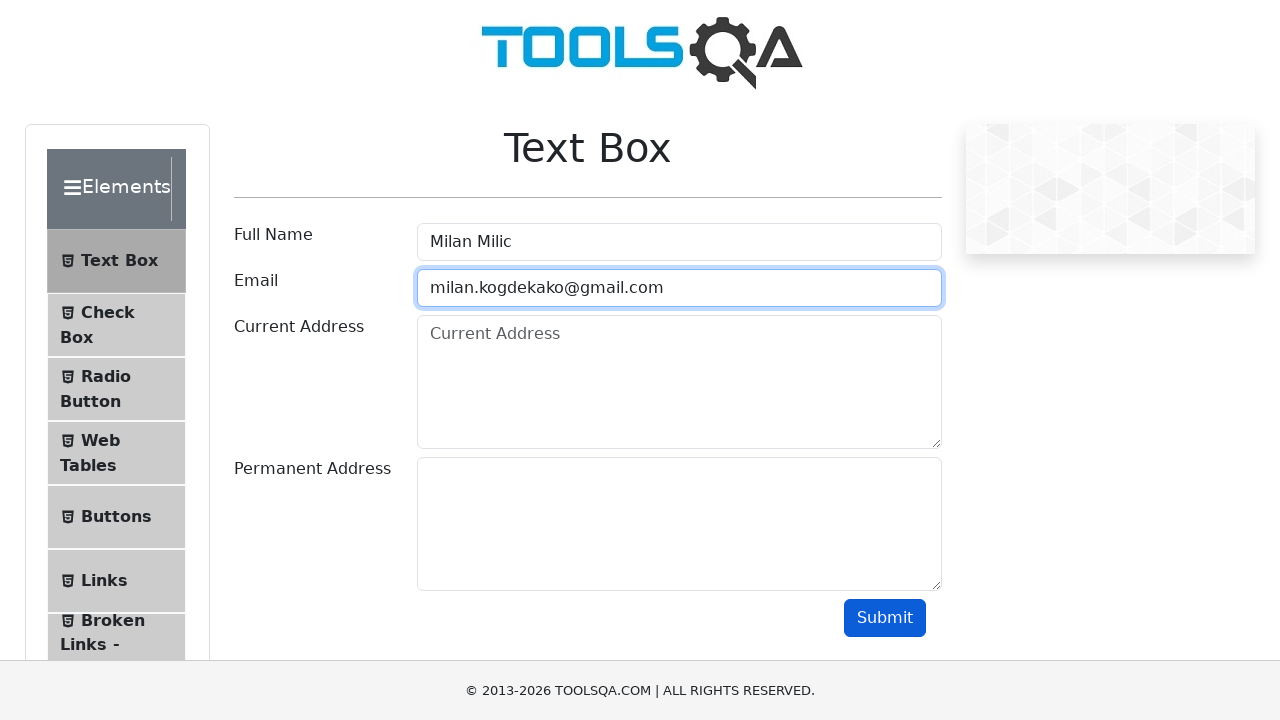

Filled current address with 'ulica 12, Nis, Srbija' on #currentAddress
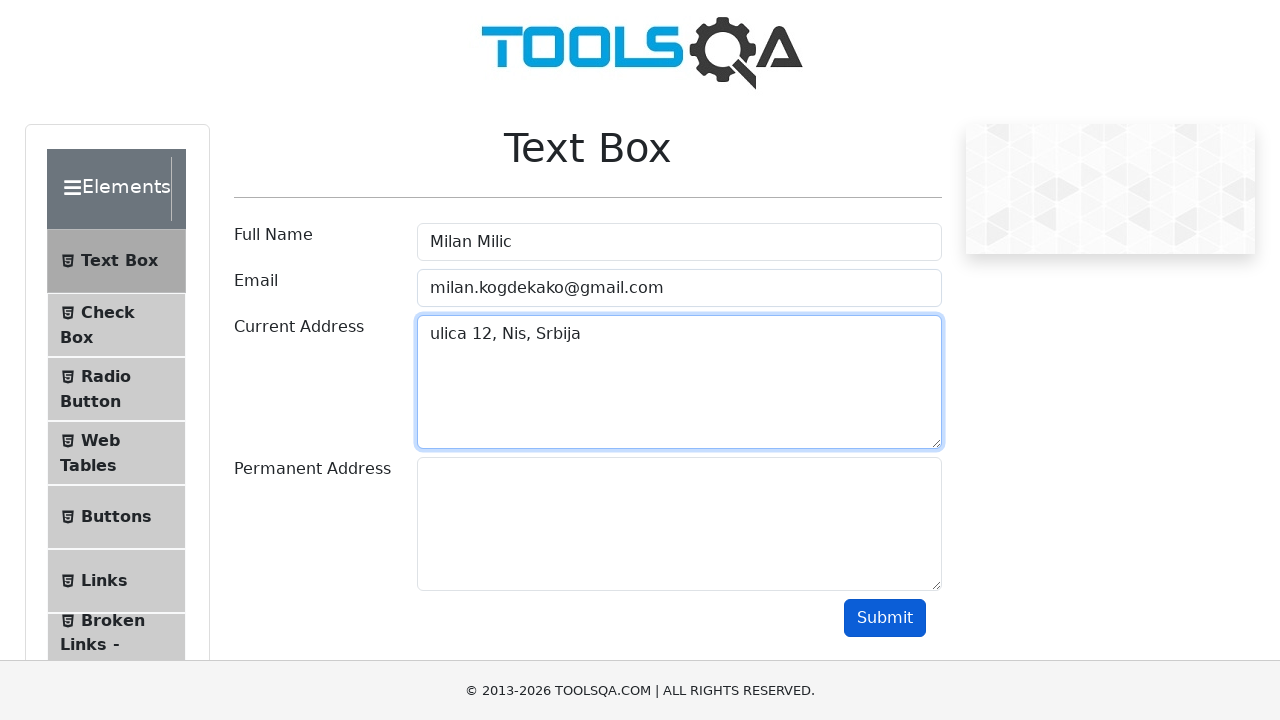

Filled permanent address with 'ulica 29, Novi Sad, Srbija' on #permanentAddress
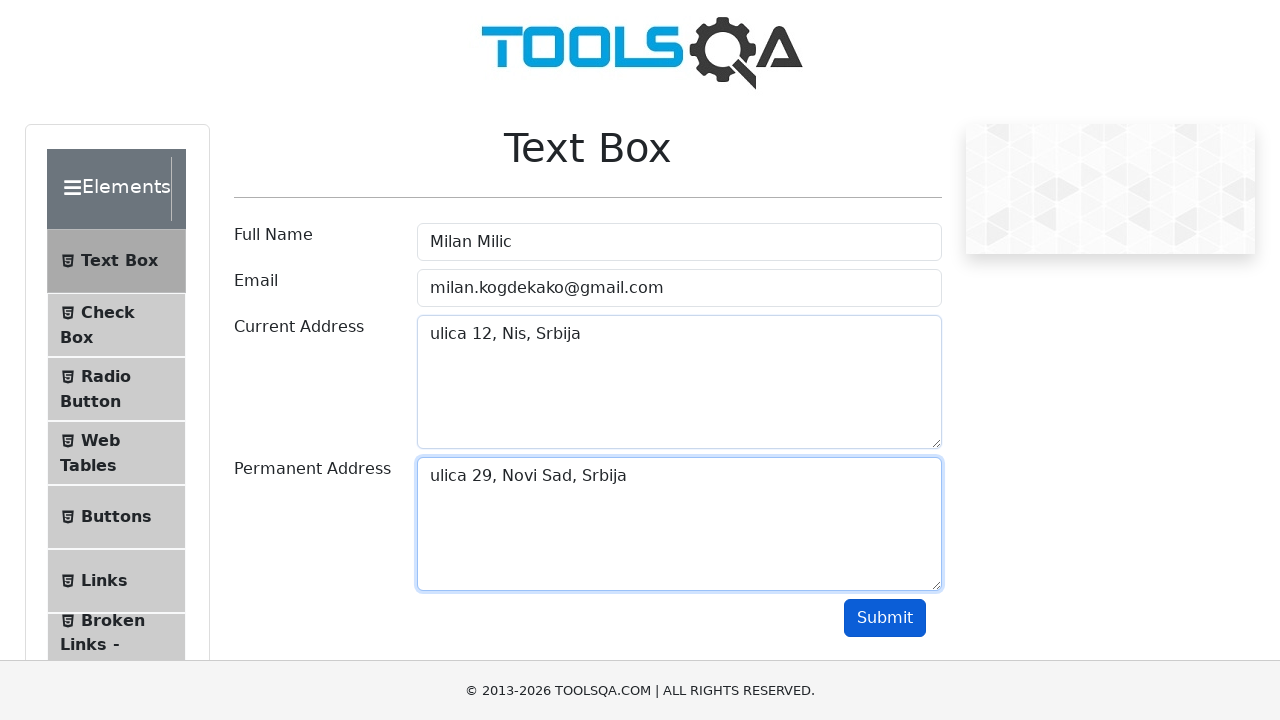

Clicked Submit button for user 3 at (885, 618) on button:has-text('Submit')
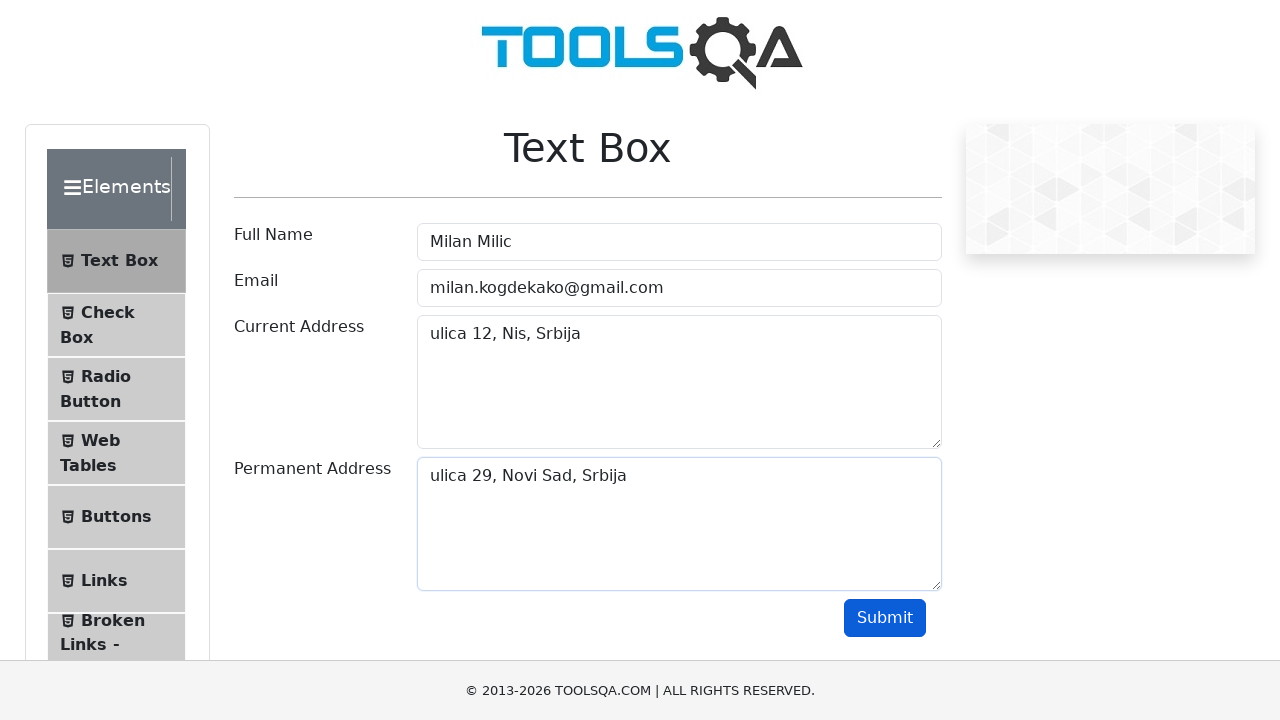

Waited 2 seconds for form submission to complete
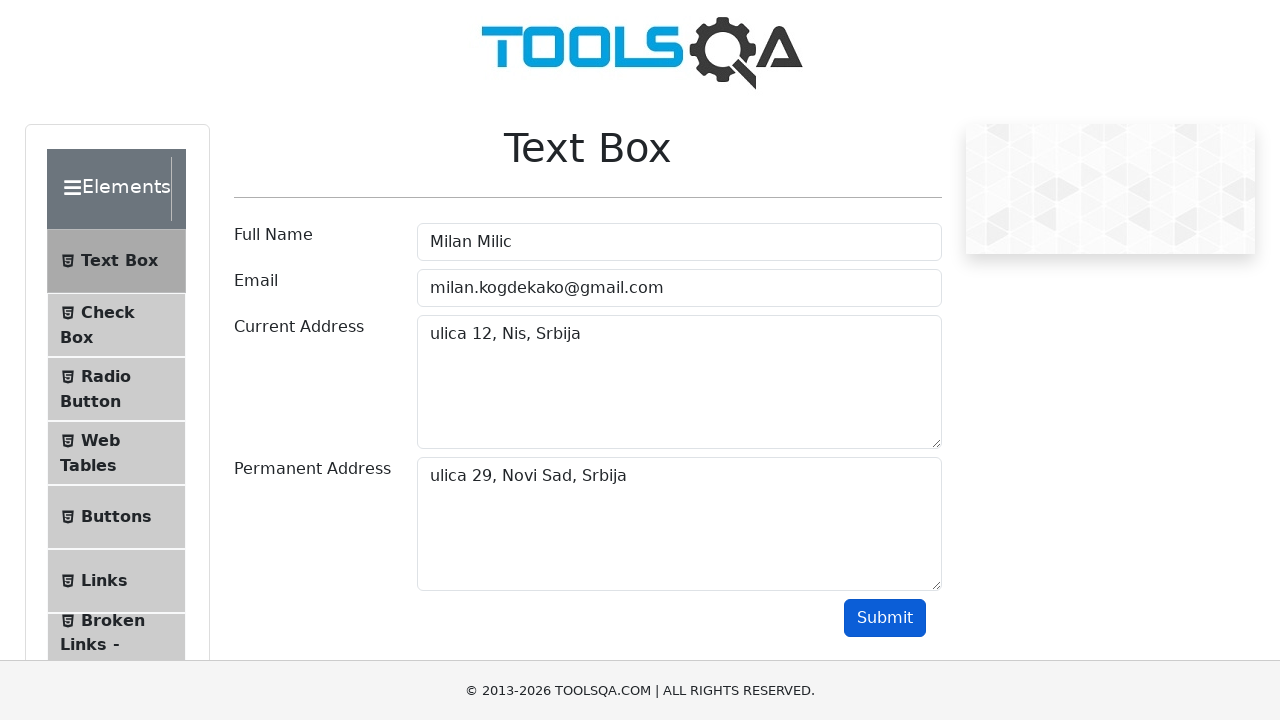

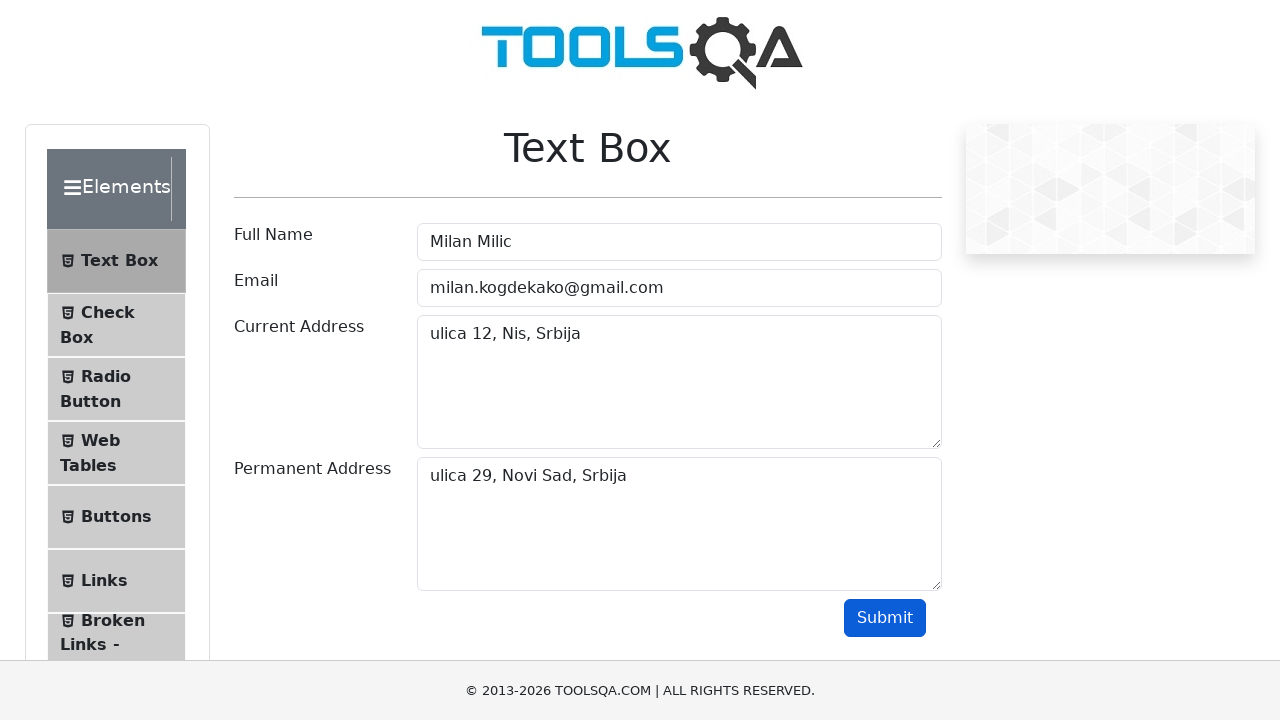